Tests filtering to display all items after applying other filters

Starting URL: https://demo.playwright.dev/todomvc

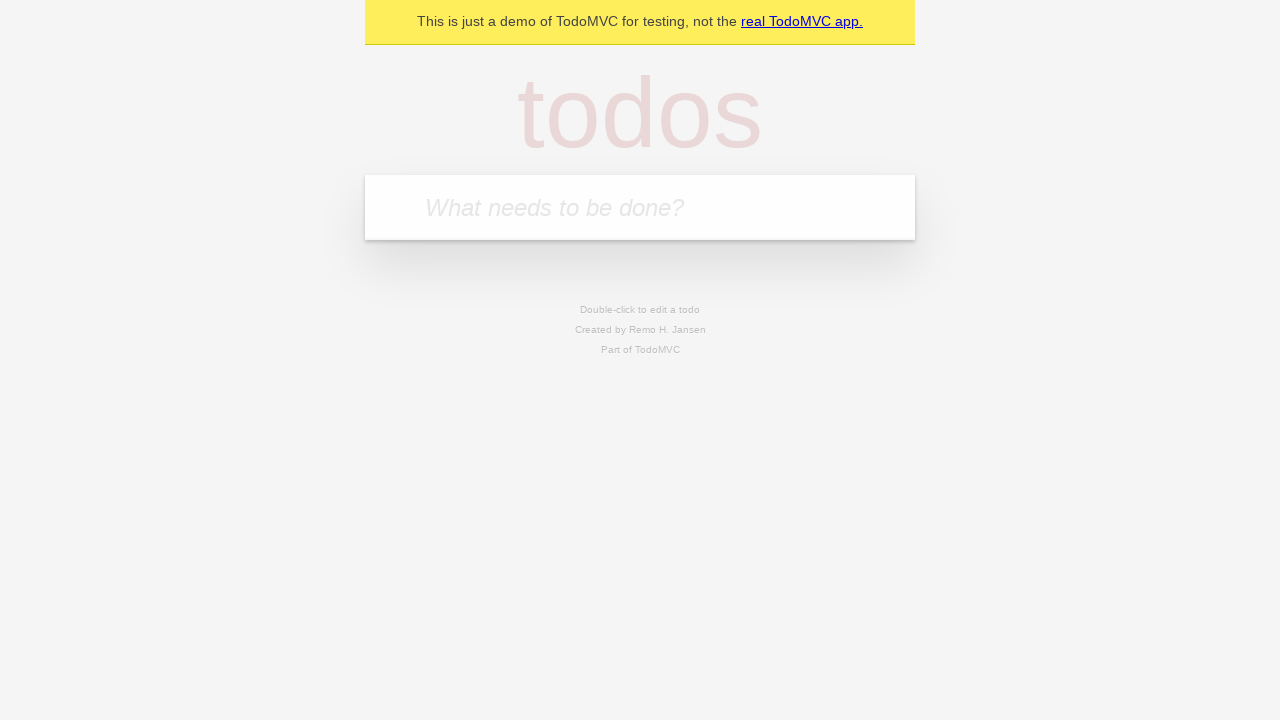

Filled todo input with 'buy some cheese' on internal:attr=[placeholder="What needs to be done?"i]
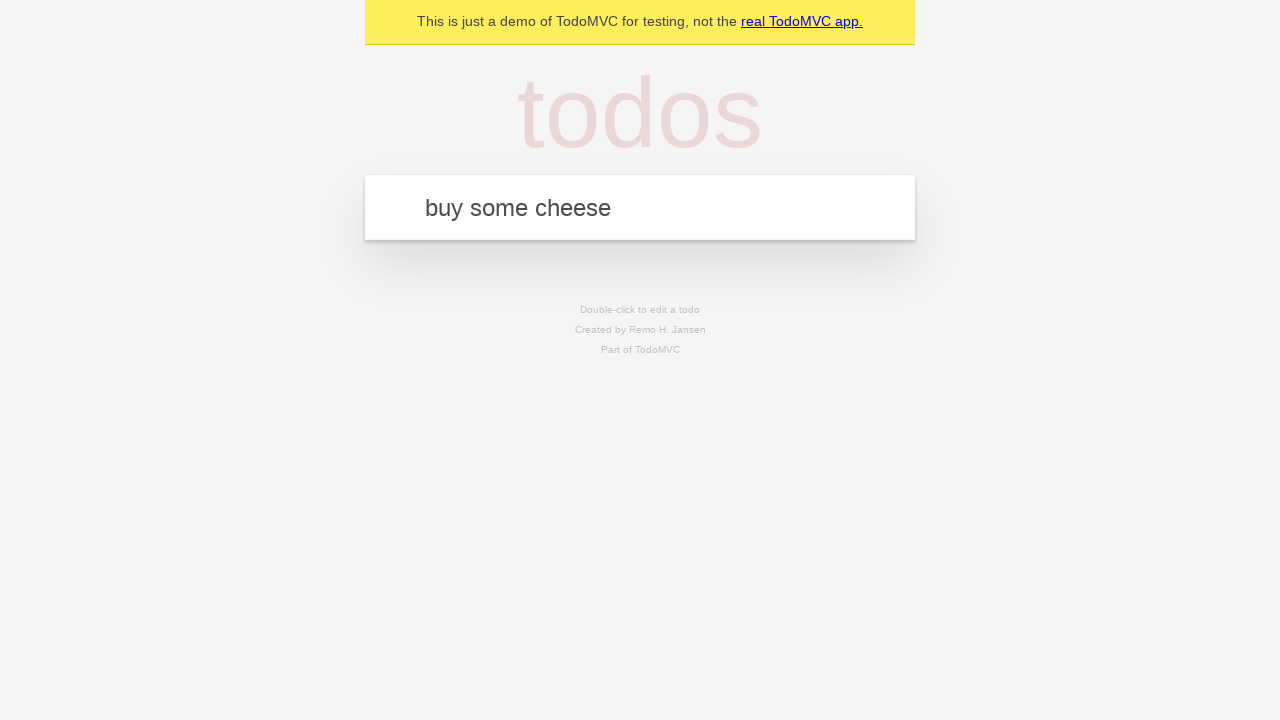

Pressed Enter to create todo 'buy some cheese' on internal:attr=[placeholder="What needs to be done?"i]
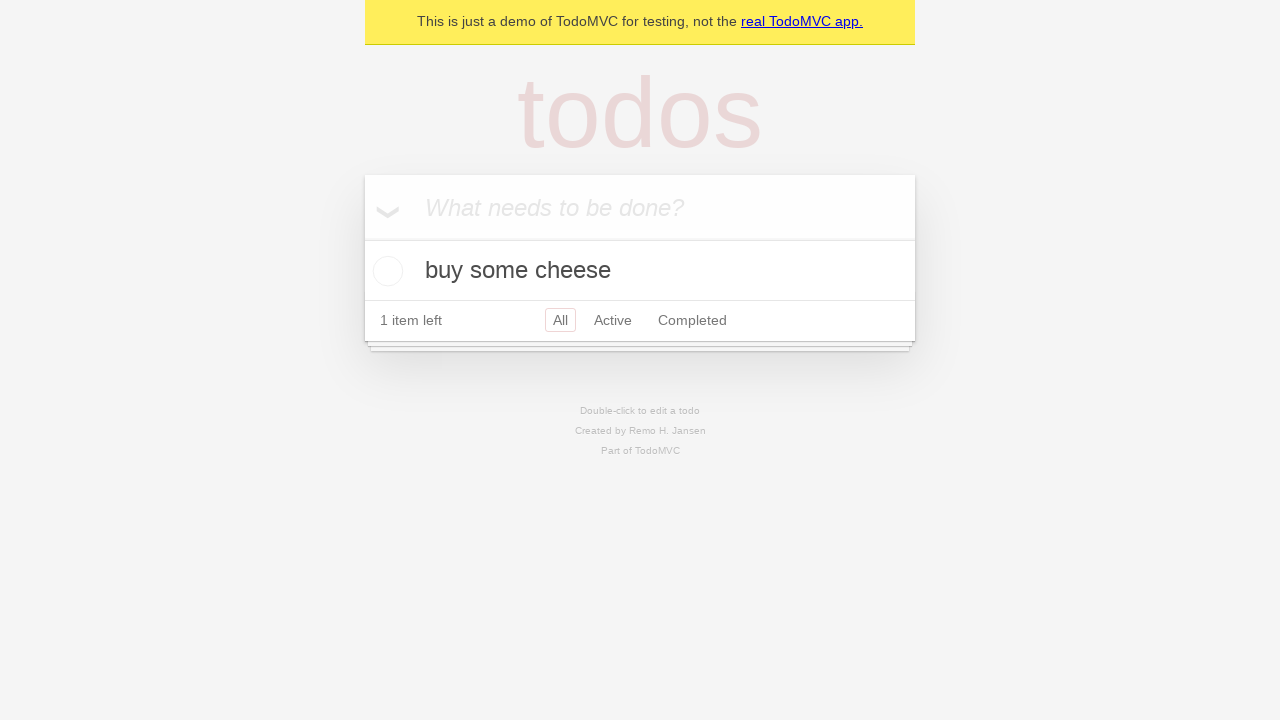

Filled todo input with 'feed the cat' on internal:attr=[placeholder="What needs to be done?"i]
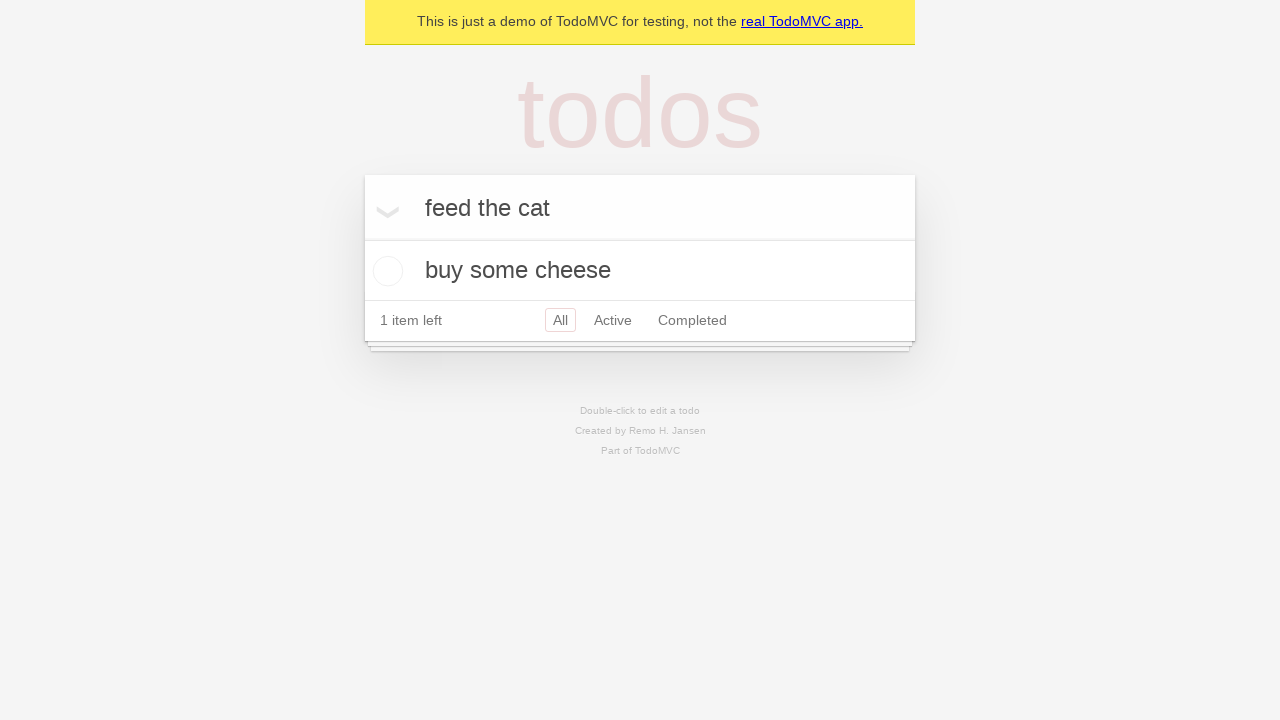

Pressed Enter to create todo 'feed the cat' on internal:attr=[placeholder="What needs to be done?"i]
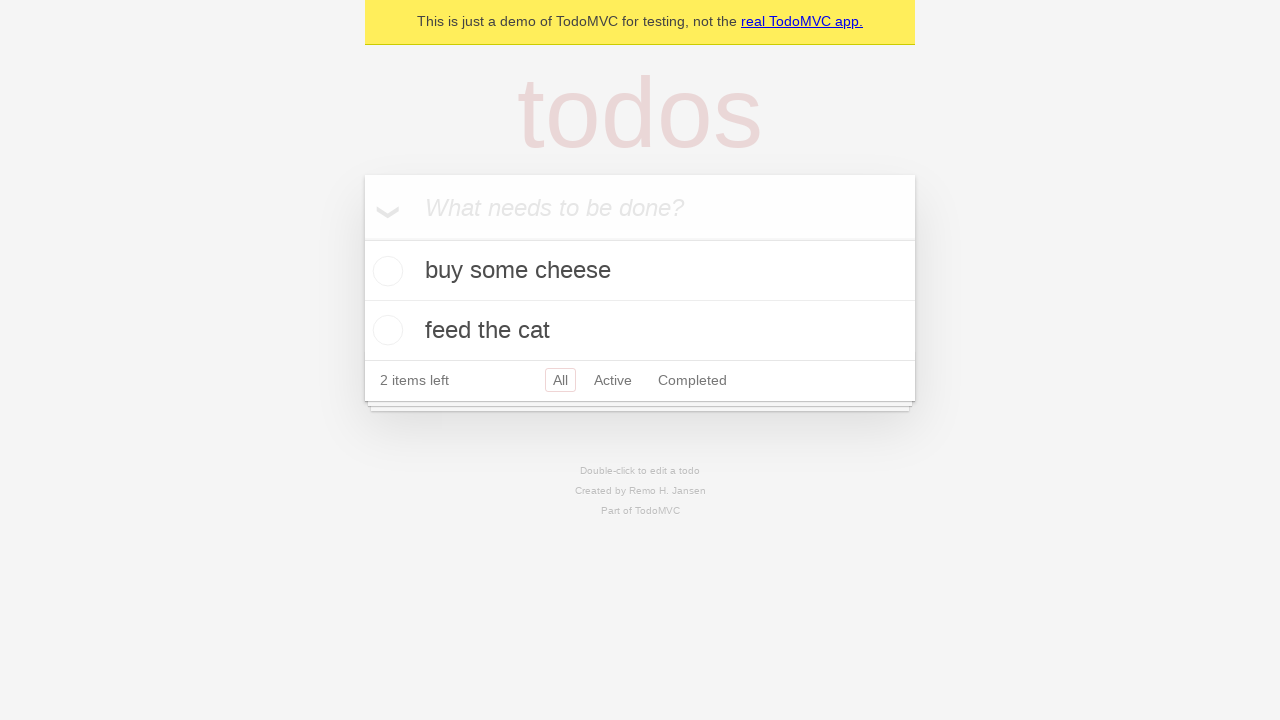

Filled todo input with 'book a doctors appointment' on internal:attr=[placeholder="What needs to be done?"i]
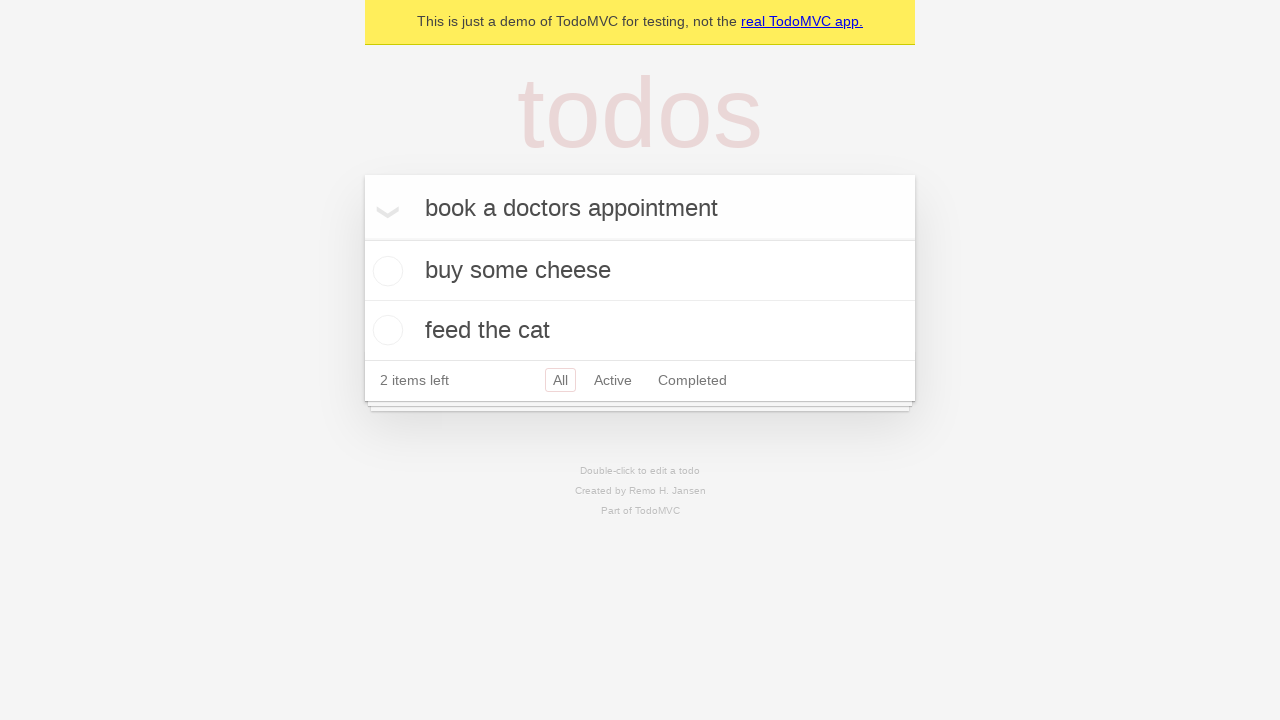

Pressed Enter to create todo 'book a doctors appointment' on internal:attr=[placeholder="What needs to be done?"i]
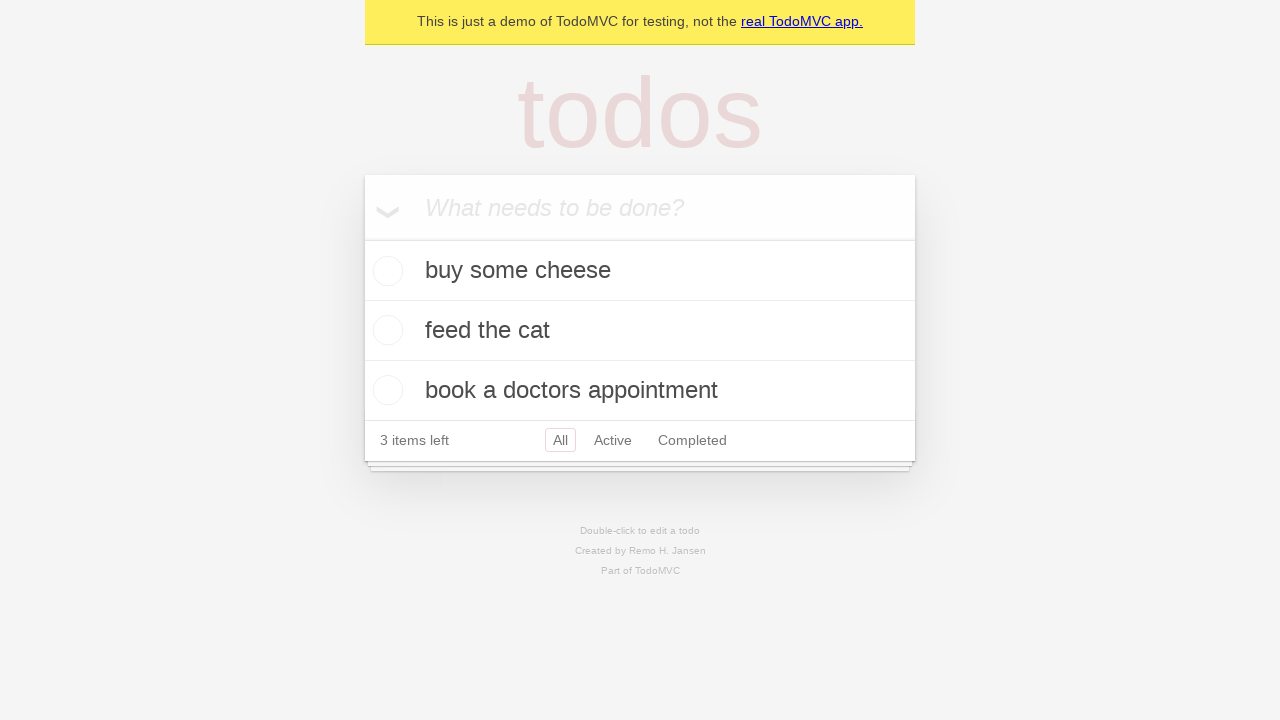

Checked the second todo item at (385, 330) on internal:testid=[data-testid="todo-item"s] >> nth=1 >> internal:role=checkbox
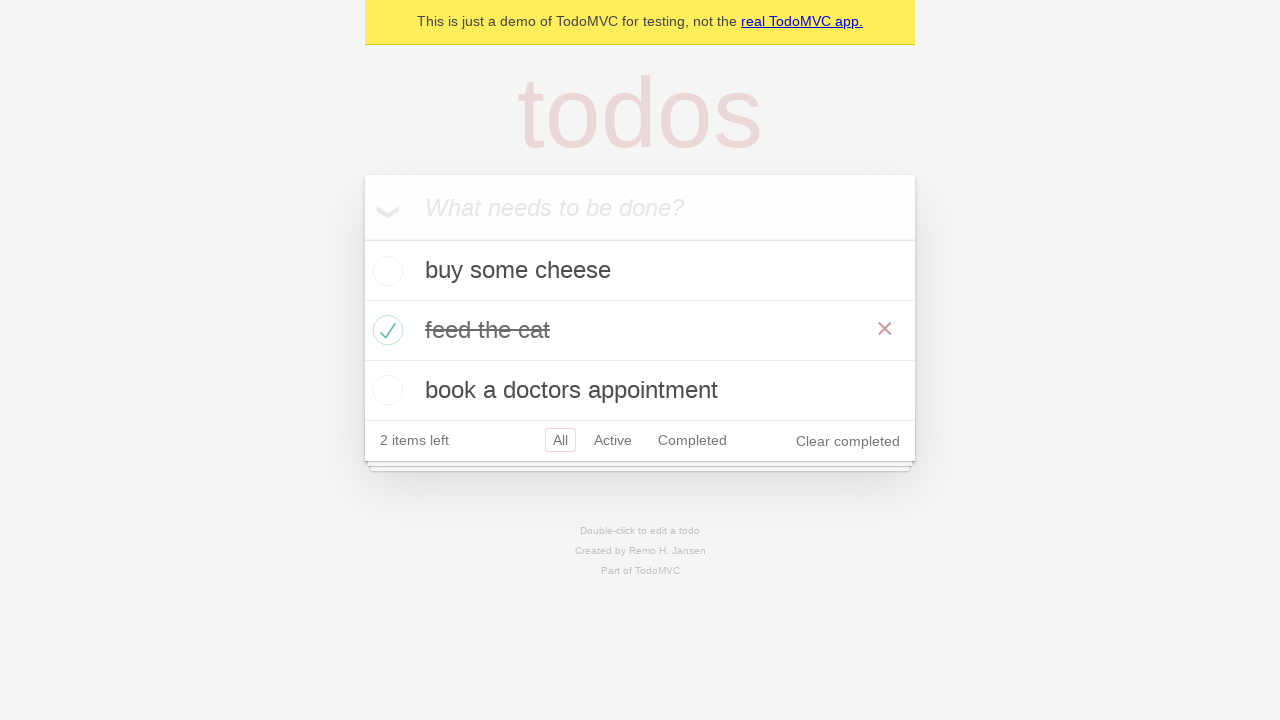

Clicked 'Active' filter to display active items only at (613, 440) on internal:role=link[name="Active"i]
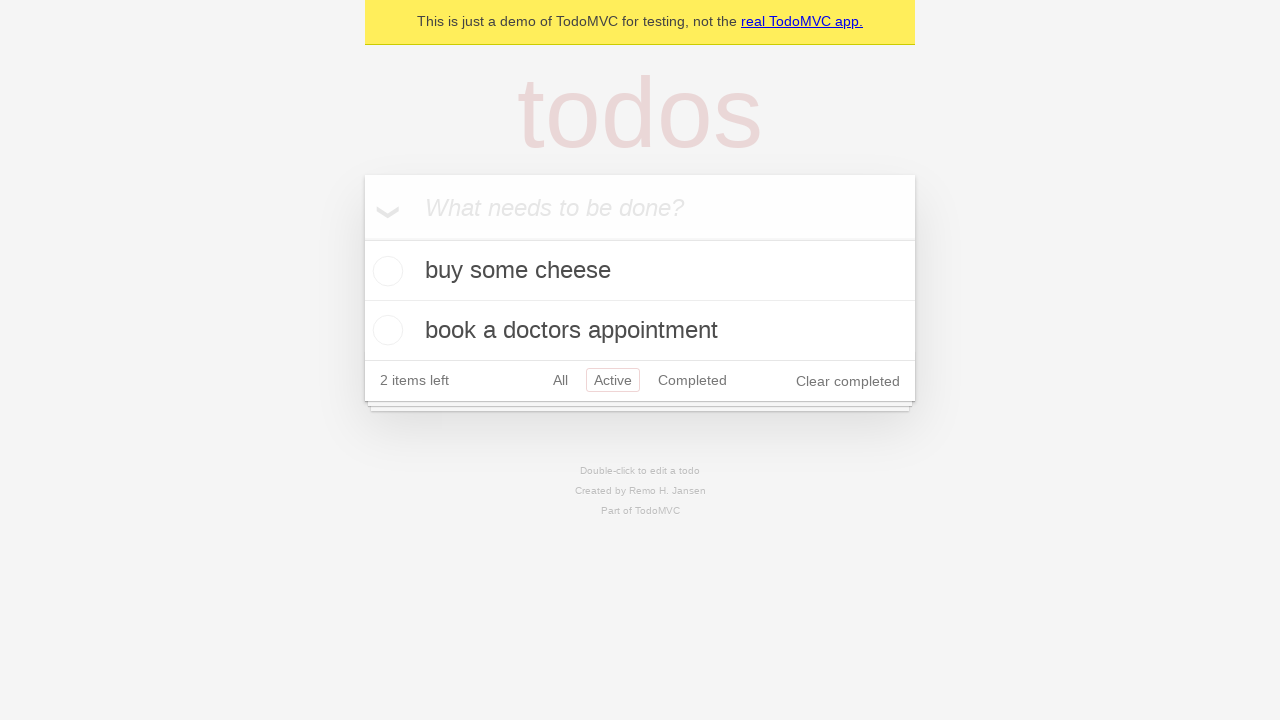

Clicked 'Completed' filter to display completed items only at (692, 380) on internal:role=link[name="Completed"i]
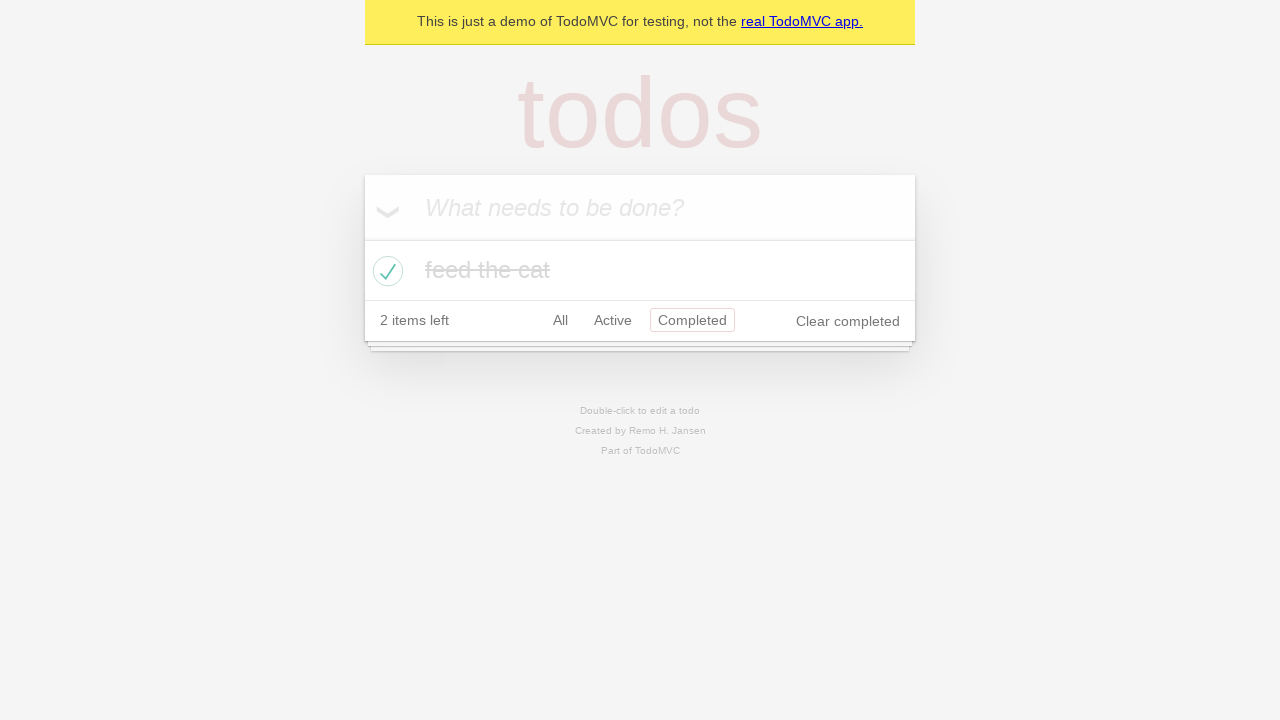

Clicked 'All' filter to display all items at (560, 320) on internal:role=link[name="All"i]
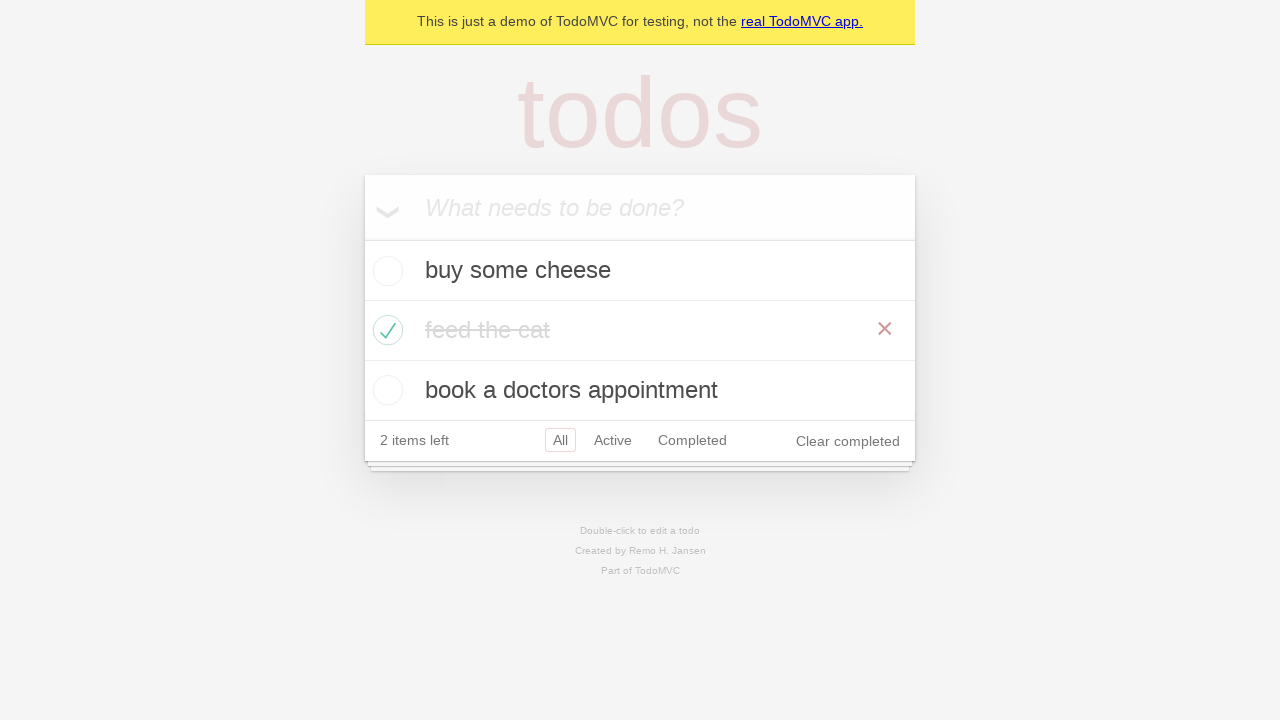

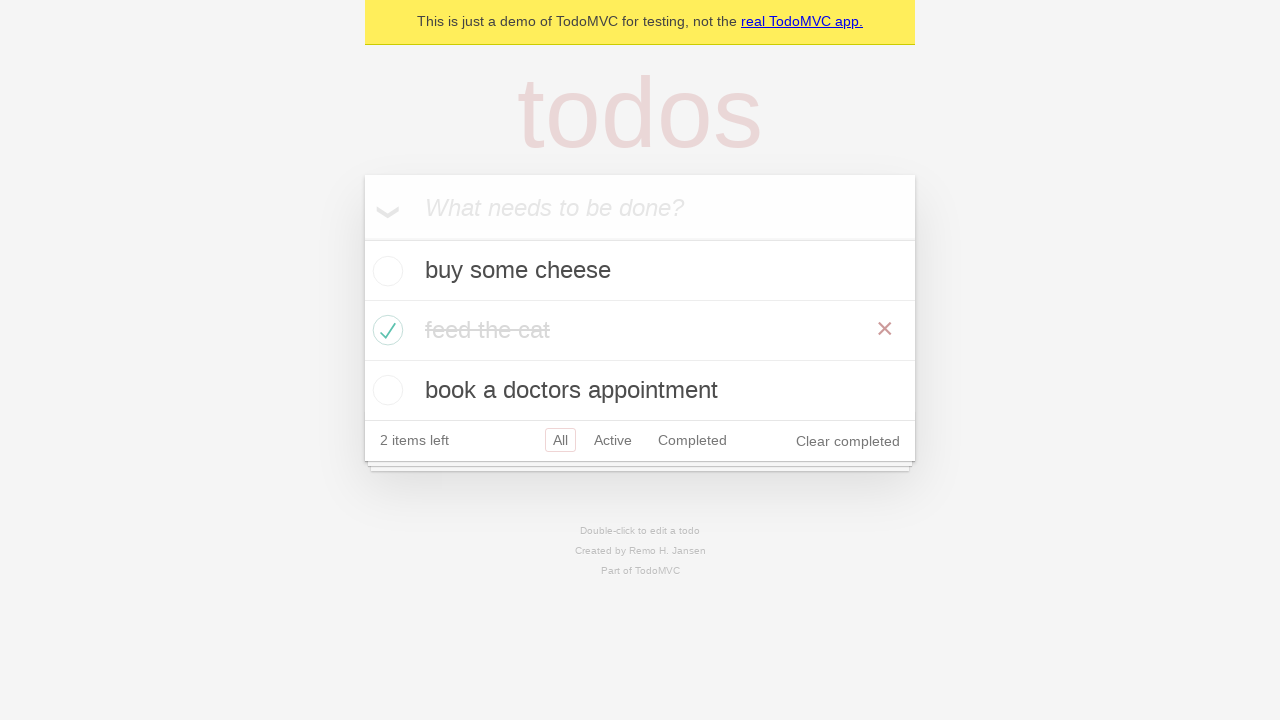